Adds a review by clicking the add review button, filling in the review text, and submitting the form

Starting URL: https://forme-app.vercel.app/Review

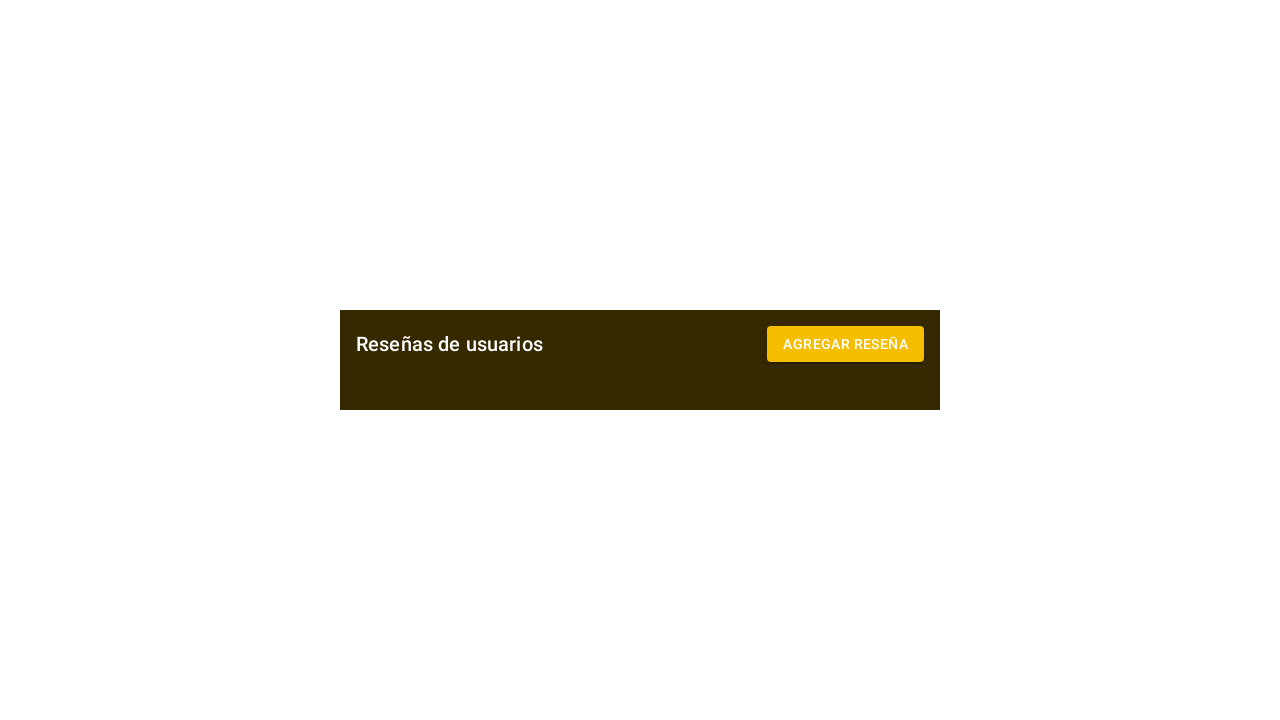

Clicked the add review button at (846, 344) on #sel-button
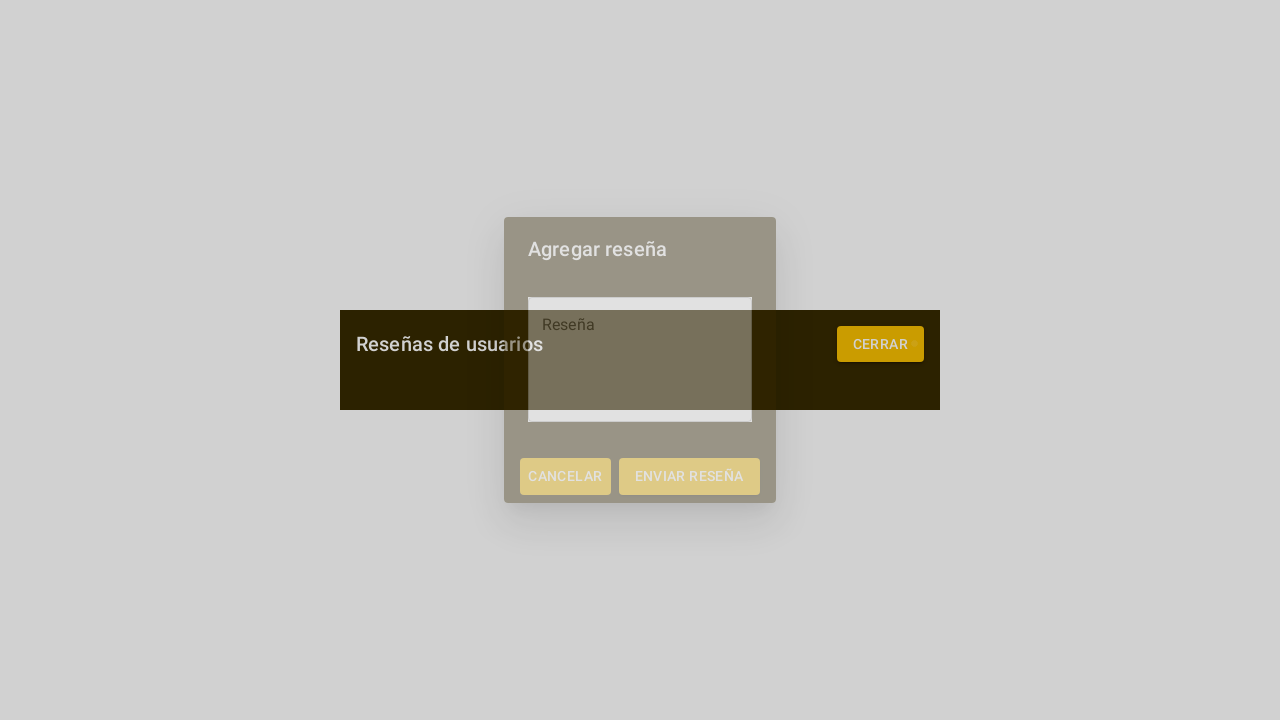

Filled in review text with test message on #sel-rese
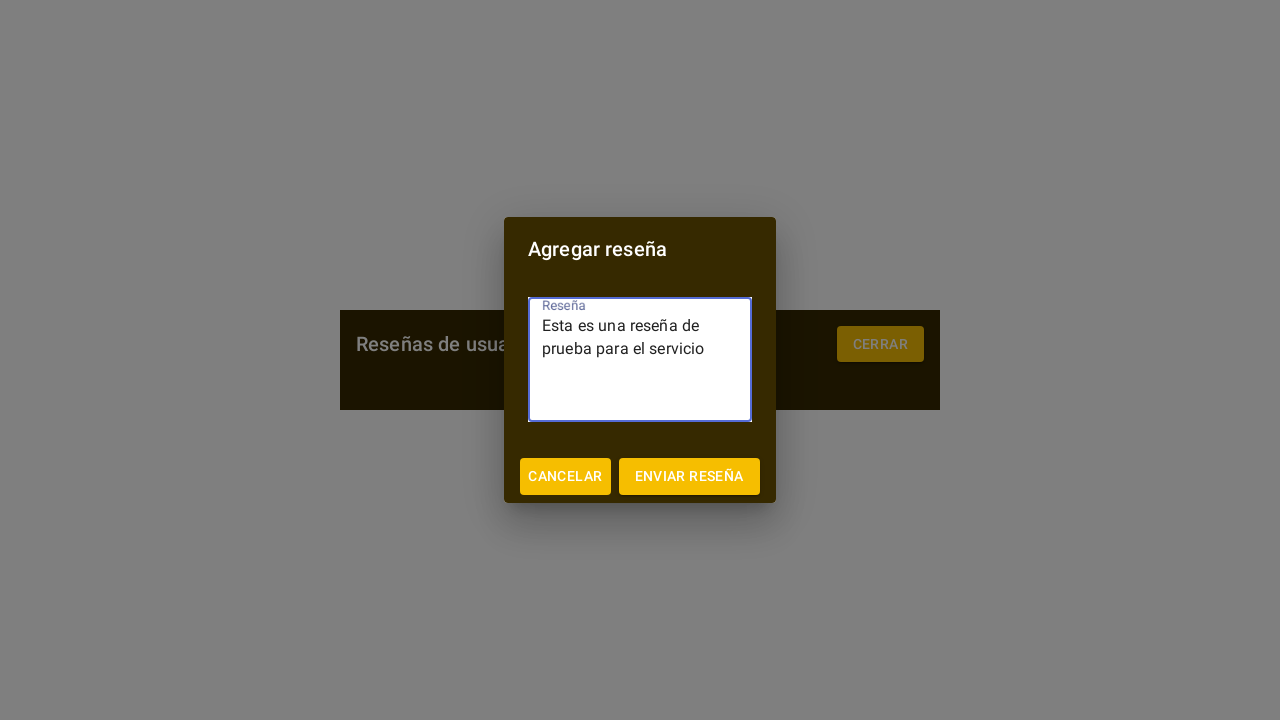

Clicked the send review button at (689, 476) on #enviar-reseña
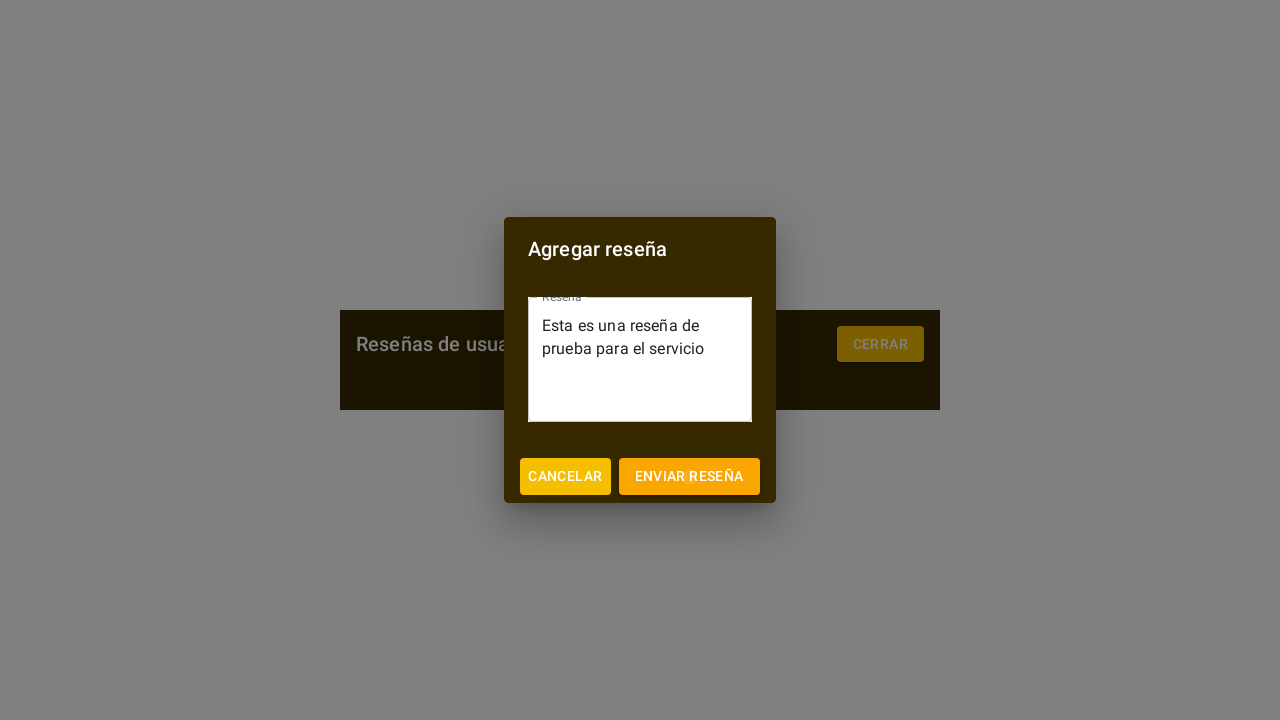

Clicked the submit button to send review at (689, 476) on button:has-text('Enviar reseña')
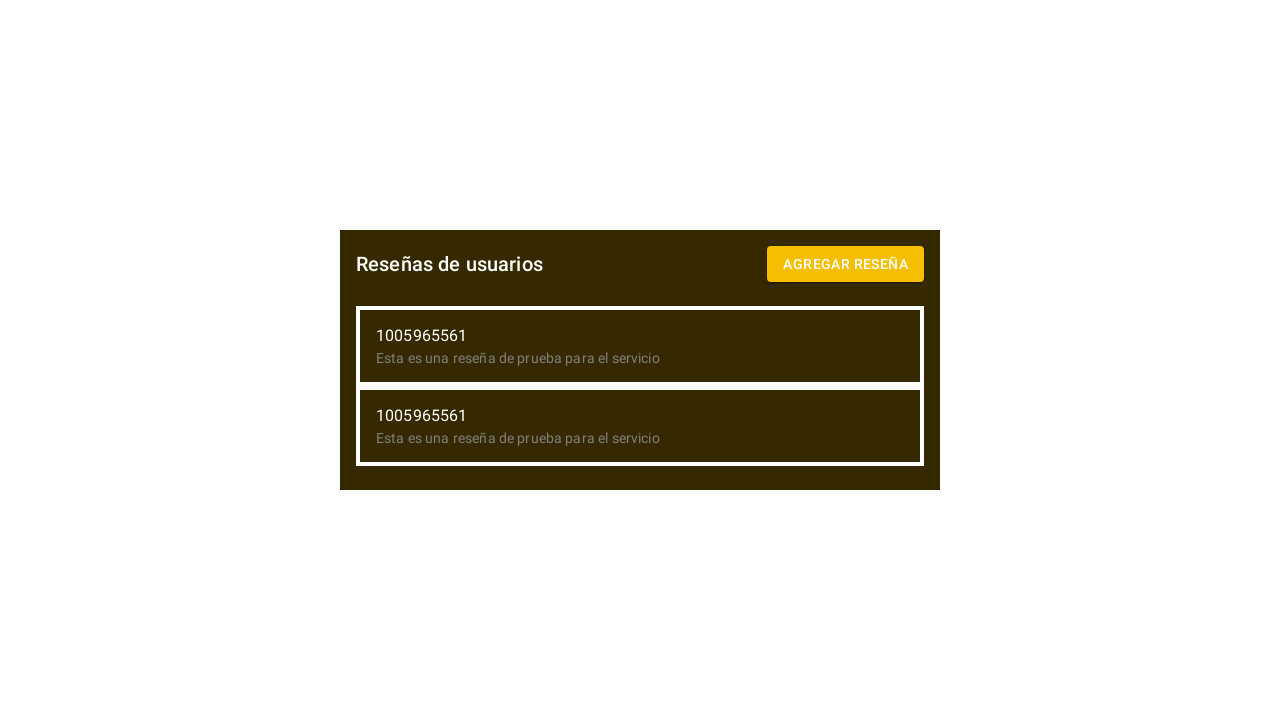

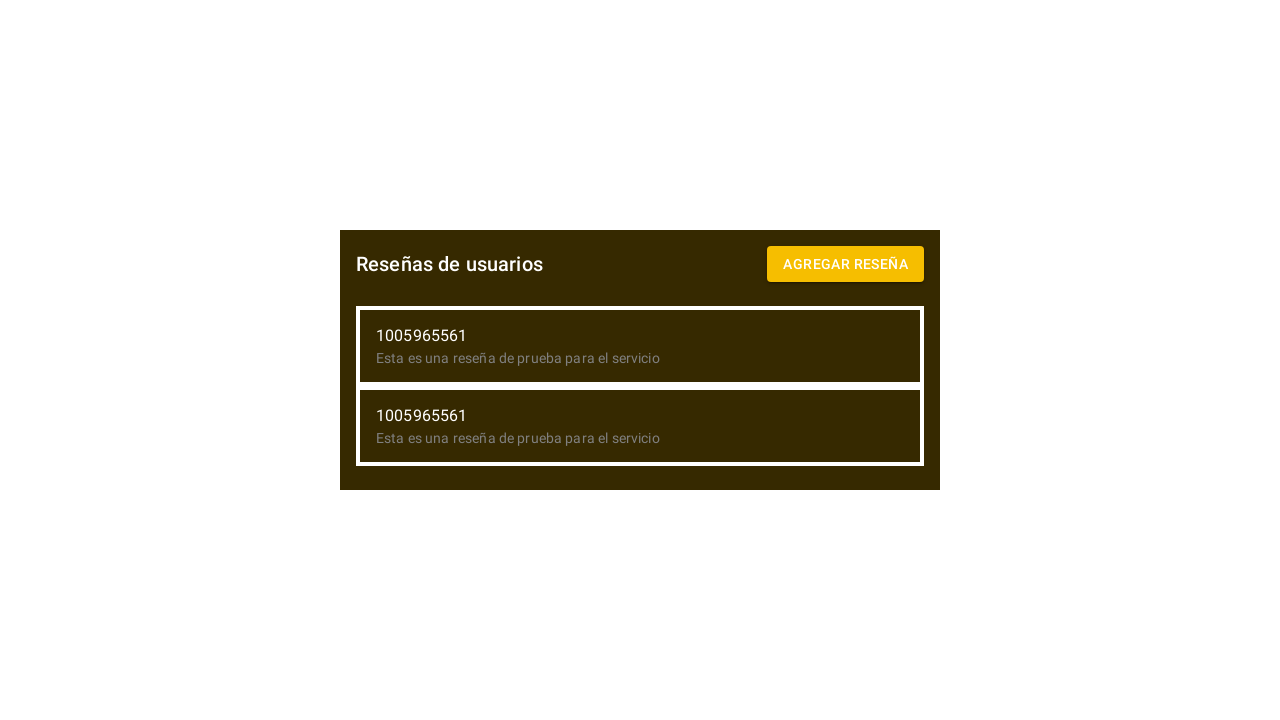